Tests navigation from WebdriverIO homepage to their YouTube channel by clicking the YouTube button, switching to the new browser tab, and verifying the YouTube page title.

Starting URL: https://webdriver.io

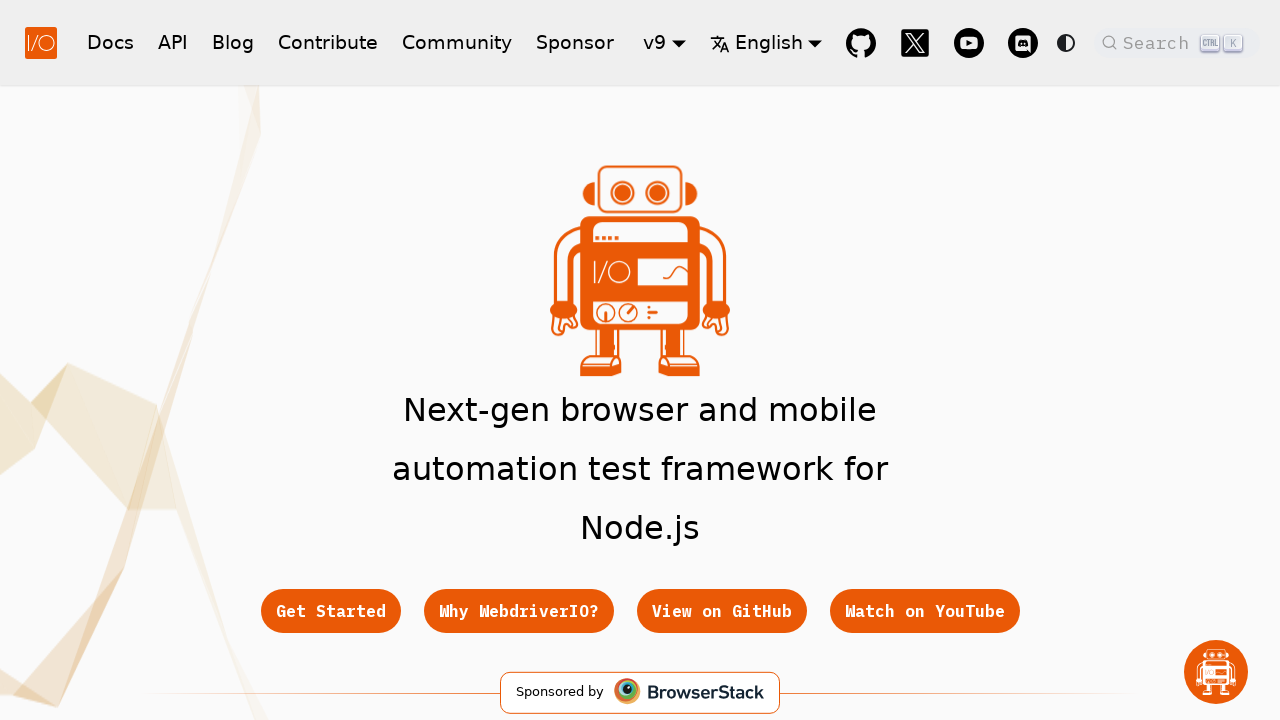

Navigated to WebdriverIO homepage
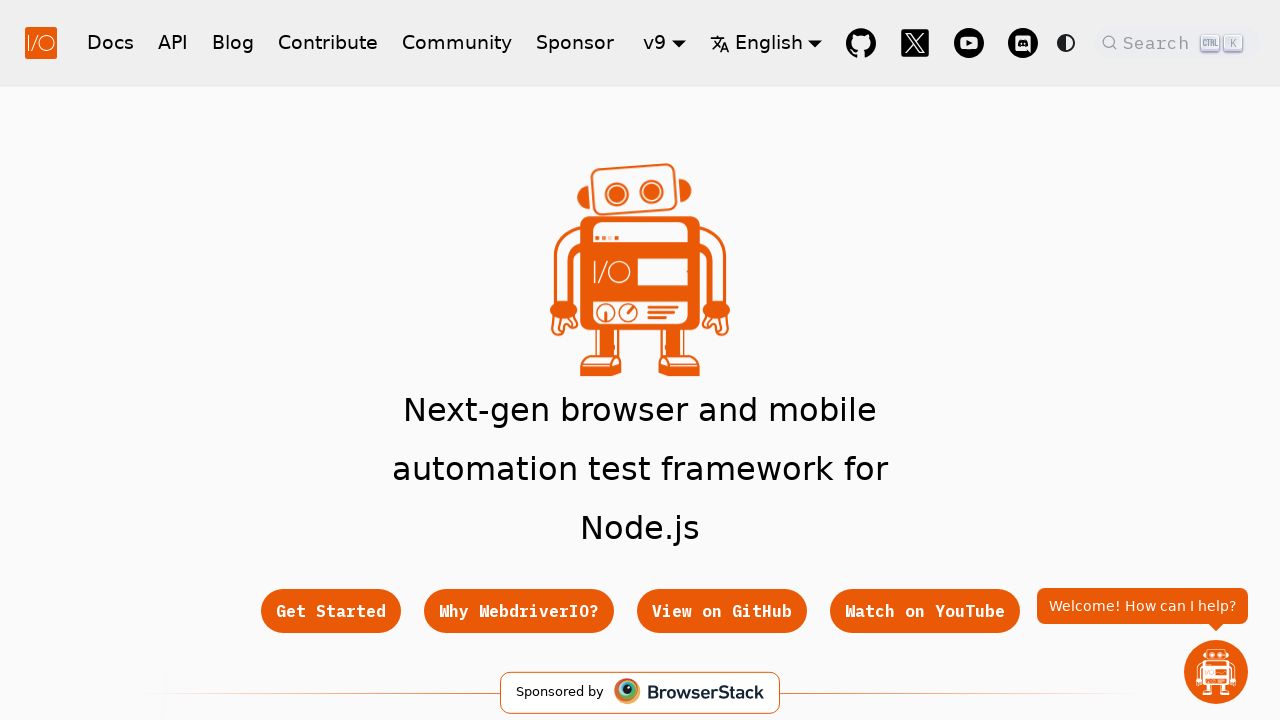

Clicked YouTube button on WebdriverIO homepage at (969, 42) on a[href="https://youtube.com/@webdriverio"]
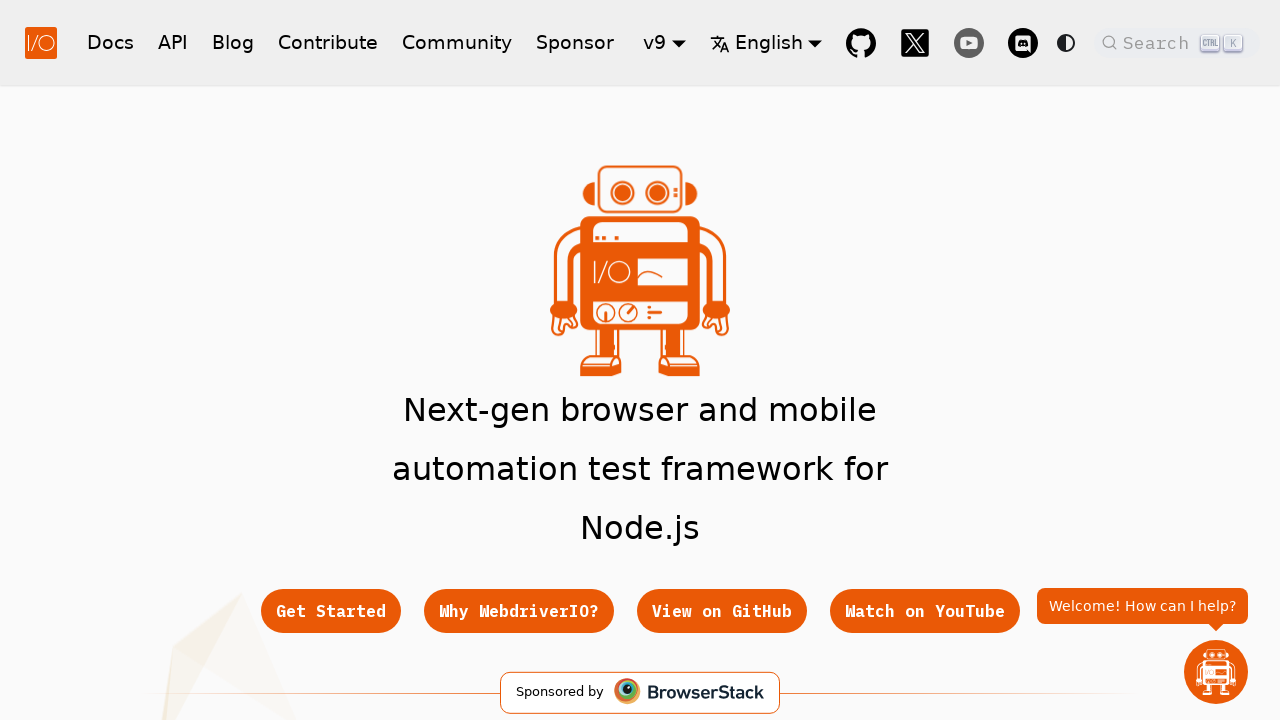

Waited for new tab to open
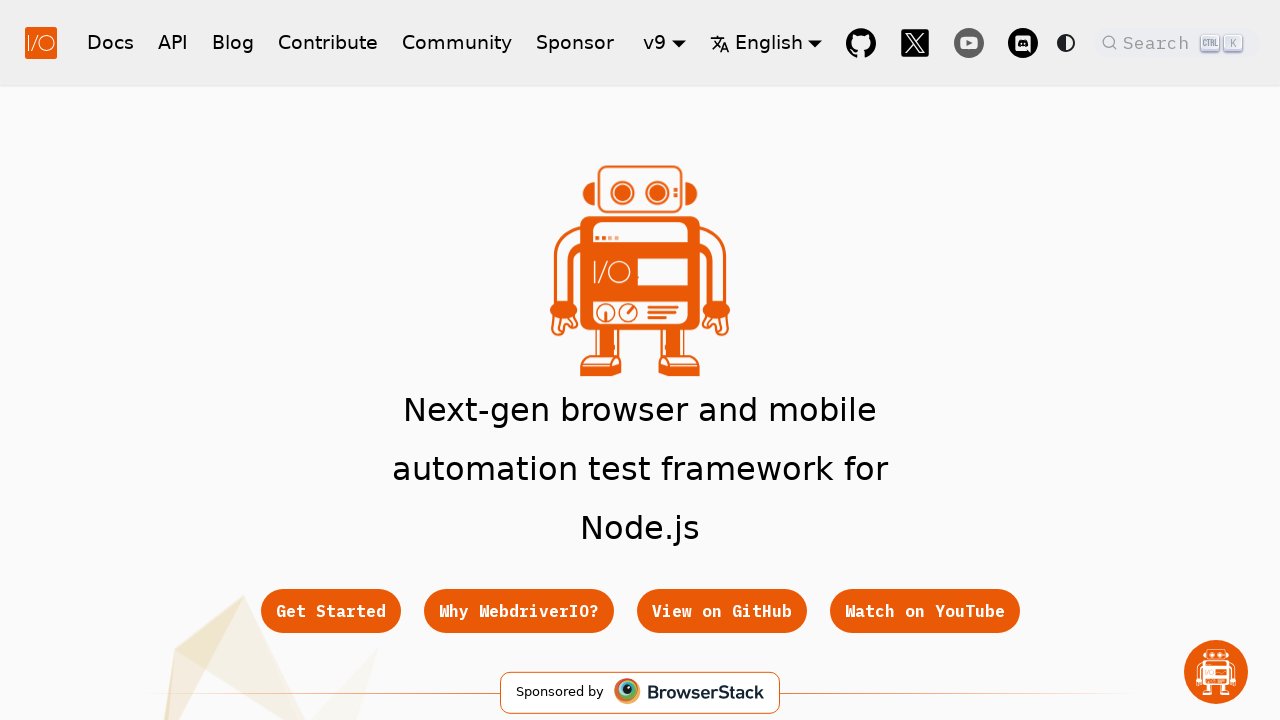

Retrieved newly opened YouTube tab
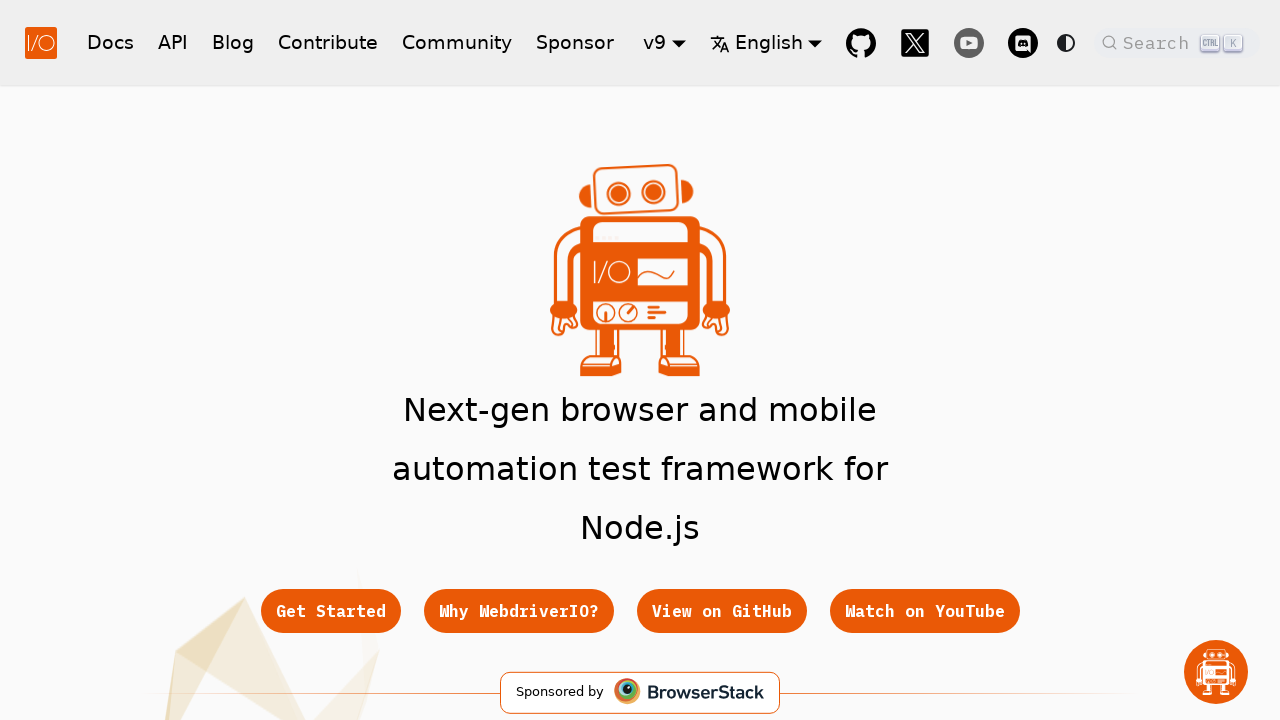

YouTube page DOM content loaded
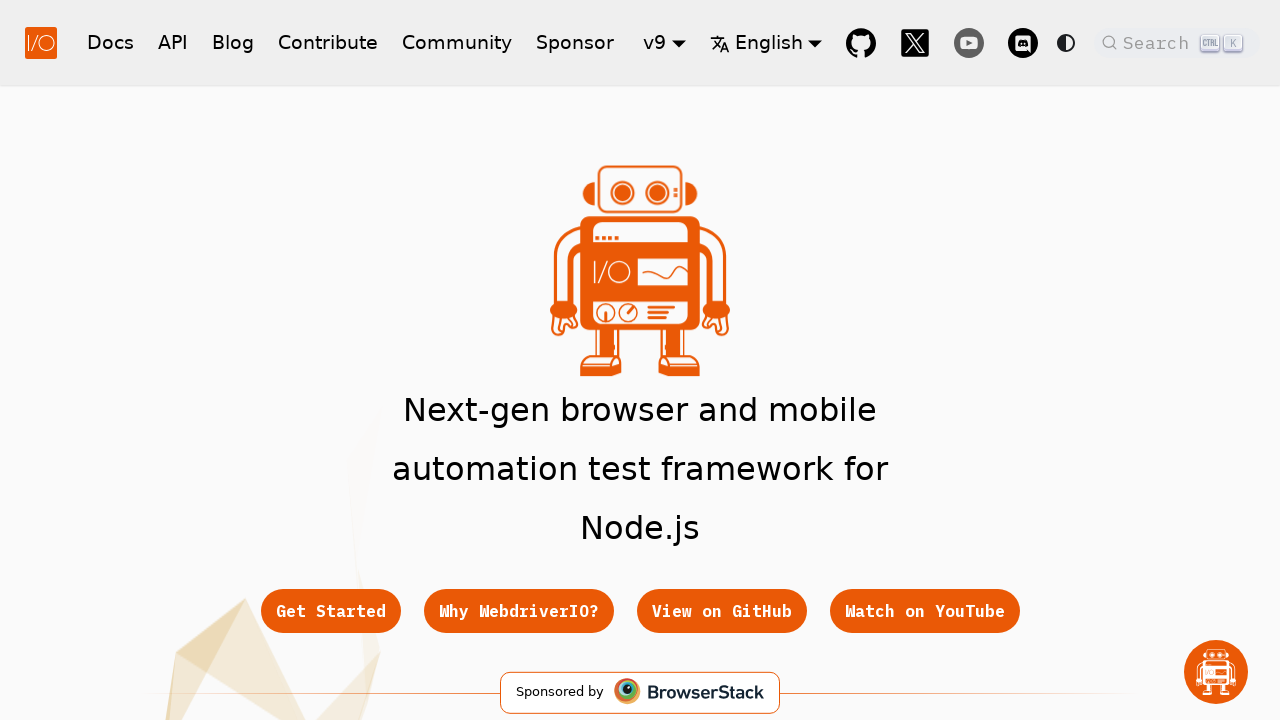

Waited for YouTube page title to be populated
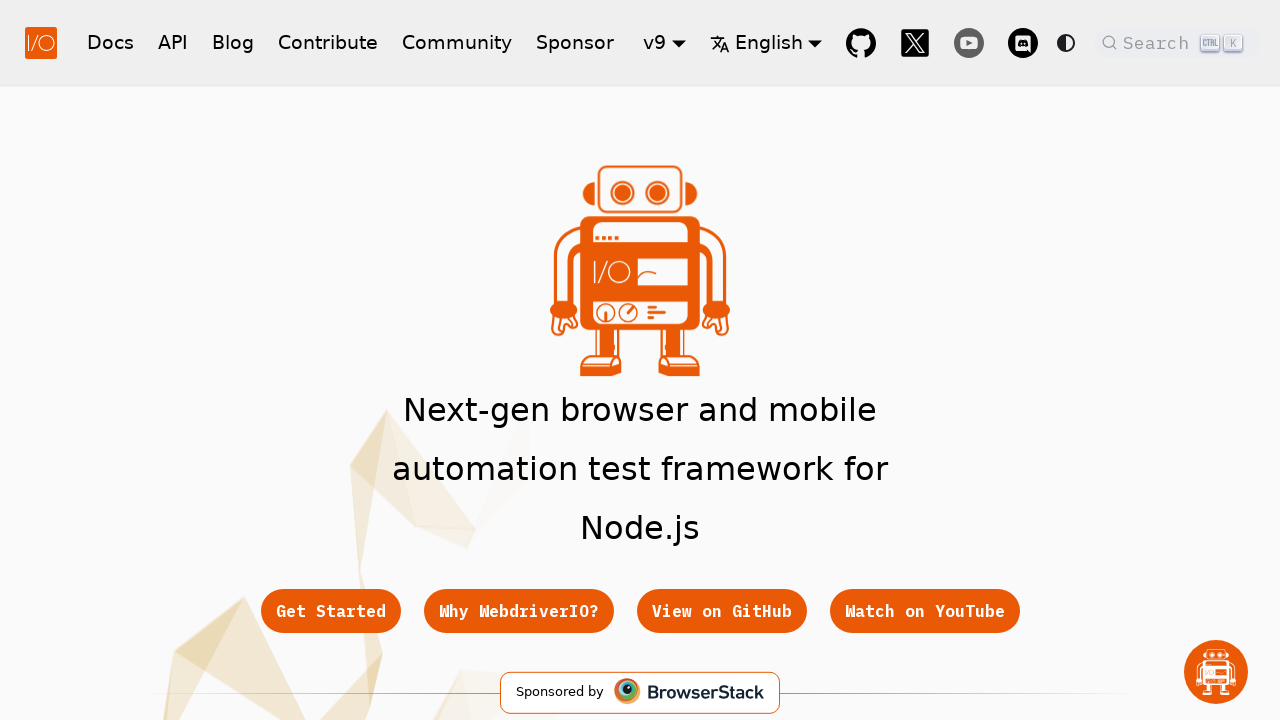

Retrieved YouTube page title: 'WebdriverIO - YouTube'
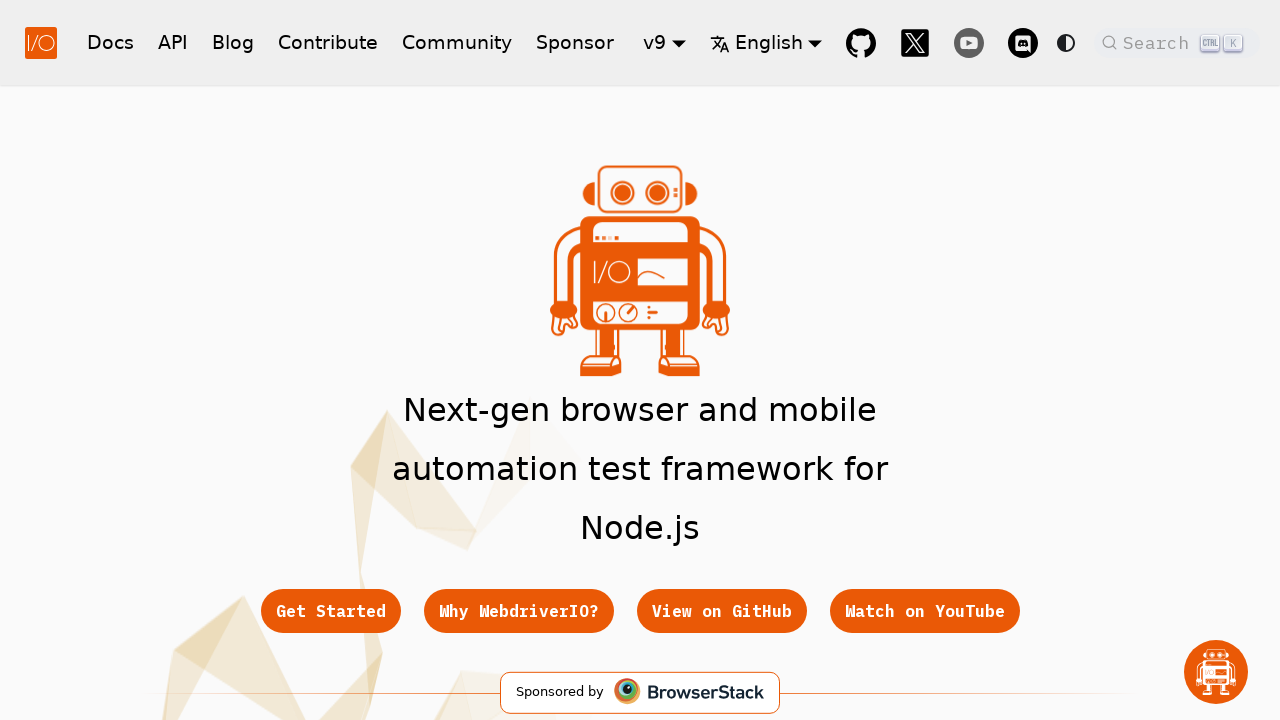

Verified YouTube page title is 'WebdriverIO - YouTube'
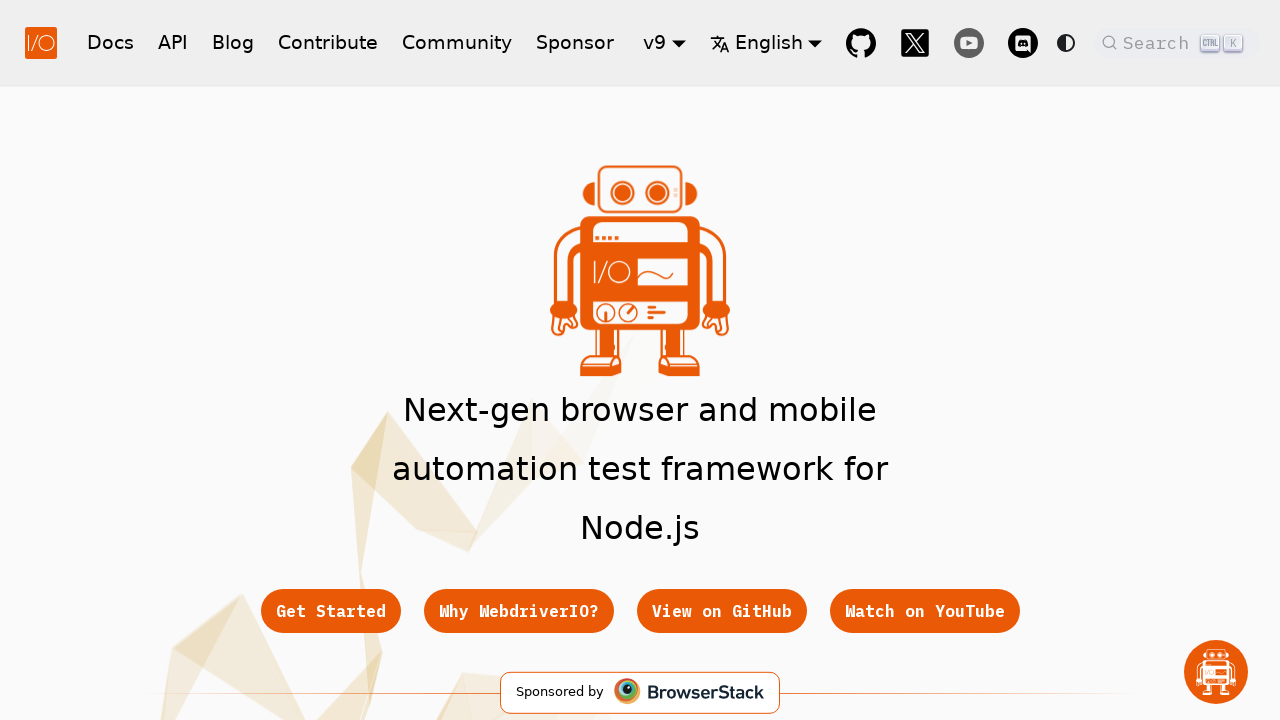

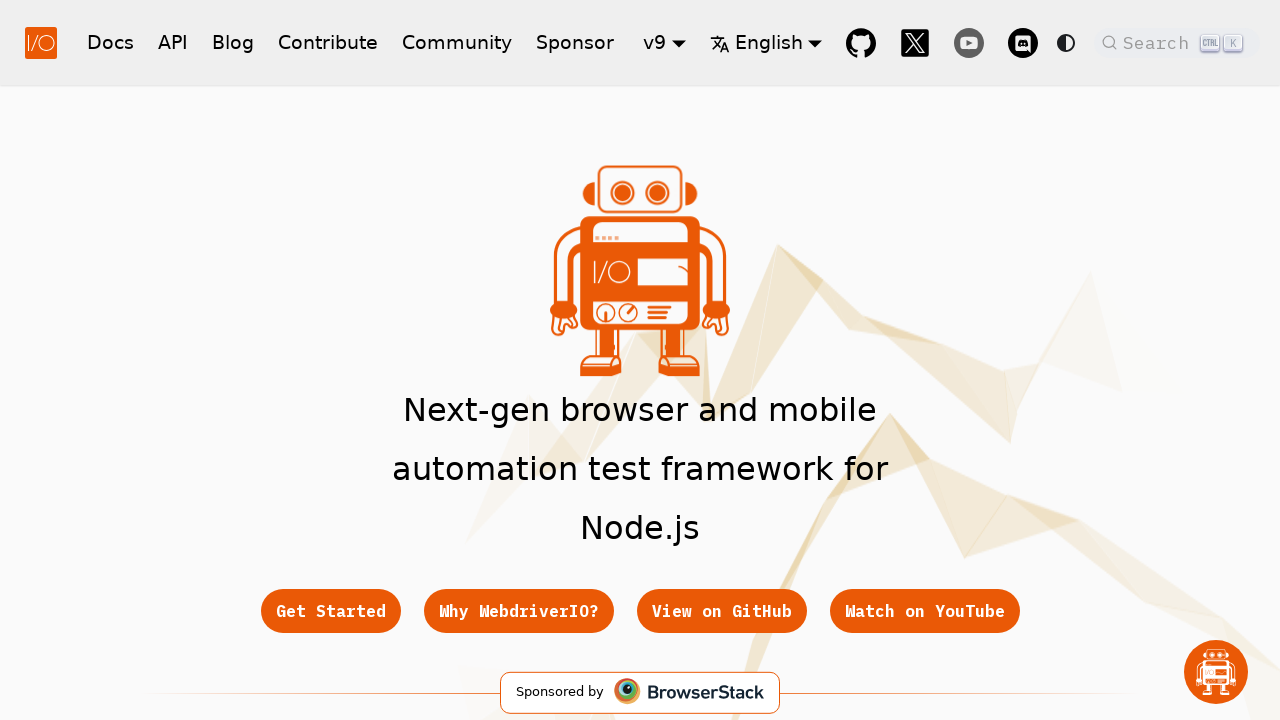